Tests getting text content from the logo element

Starting URL: https://duckduckgo.com/

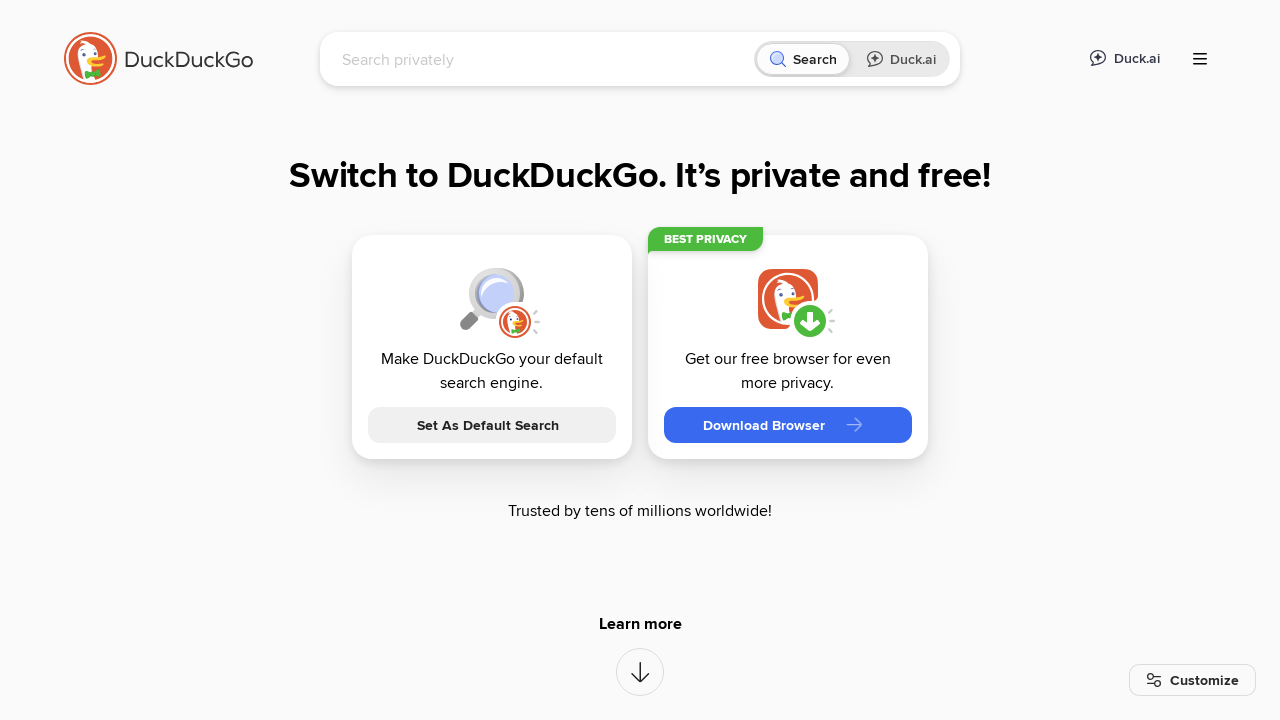

Located logo element using XPath selector
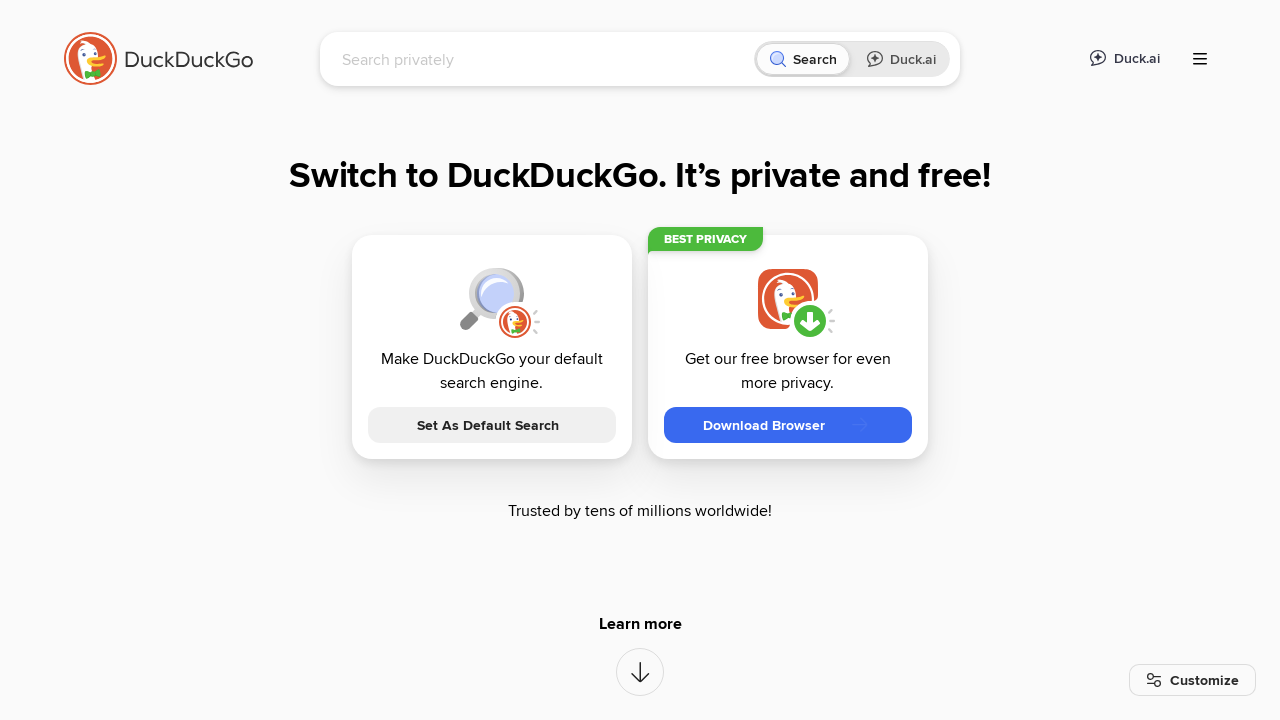

Retrieved text content from logo element
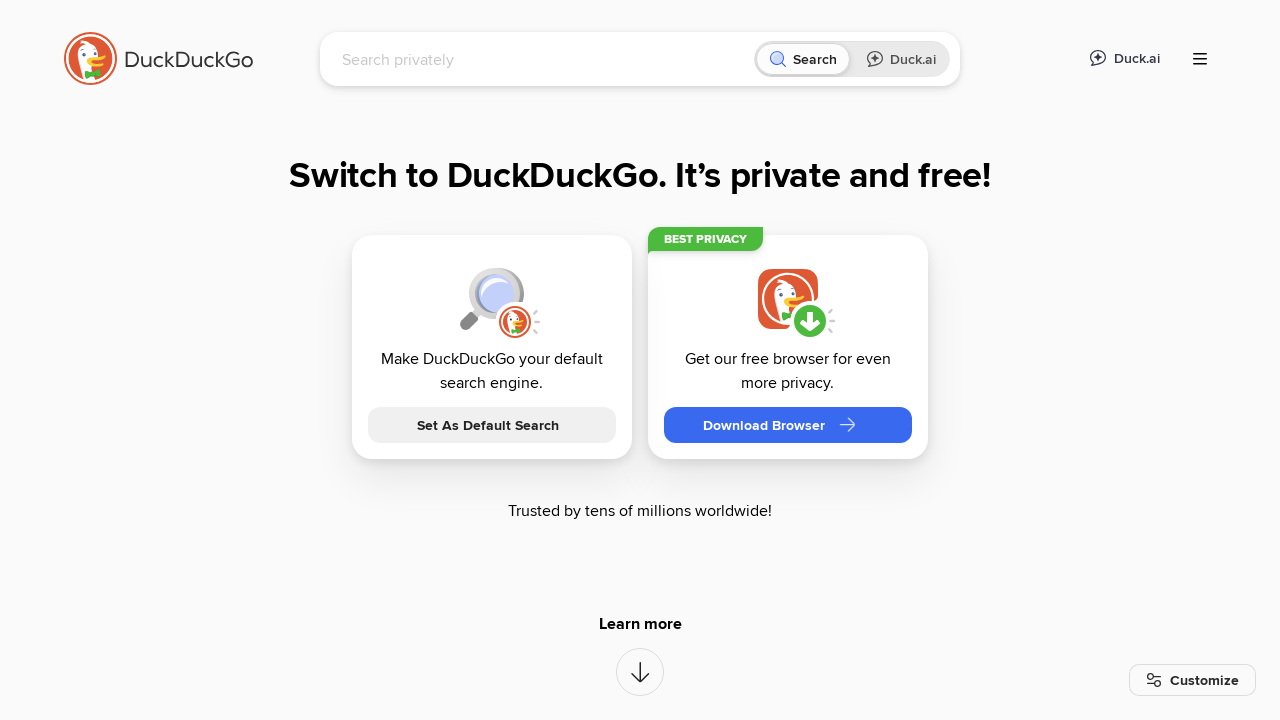

Verified logo element is visible
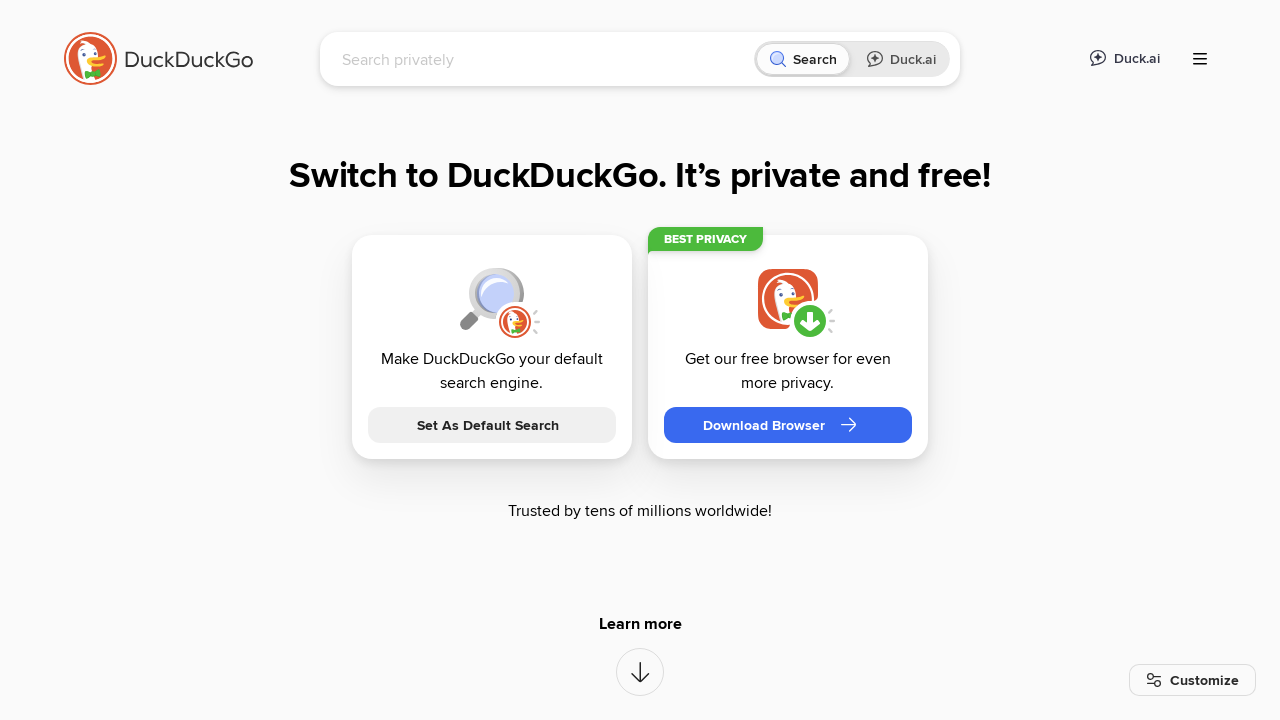

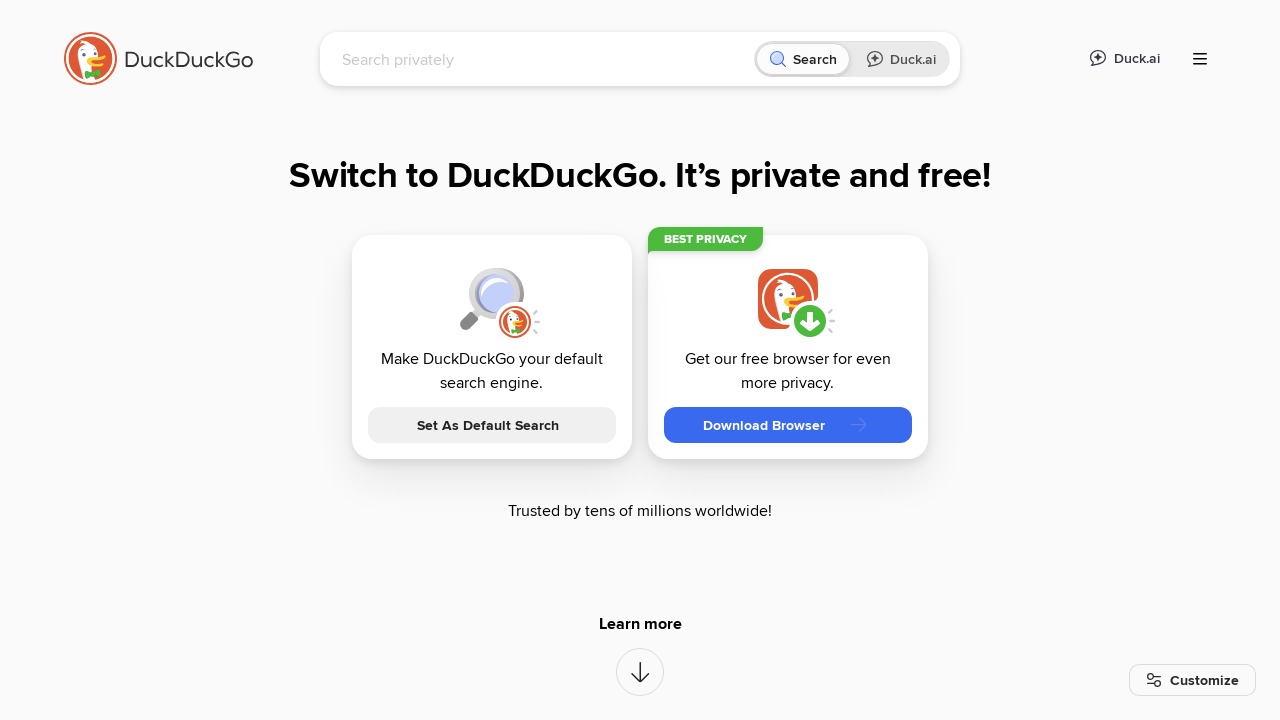